Clicks the first checkbox and verifies it becomes checked

Starting URL: https://the-internet.herokuapp.com/checkboxes

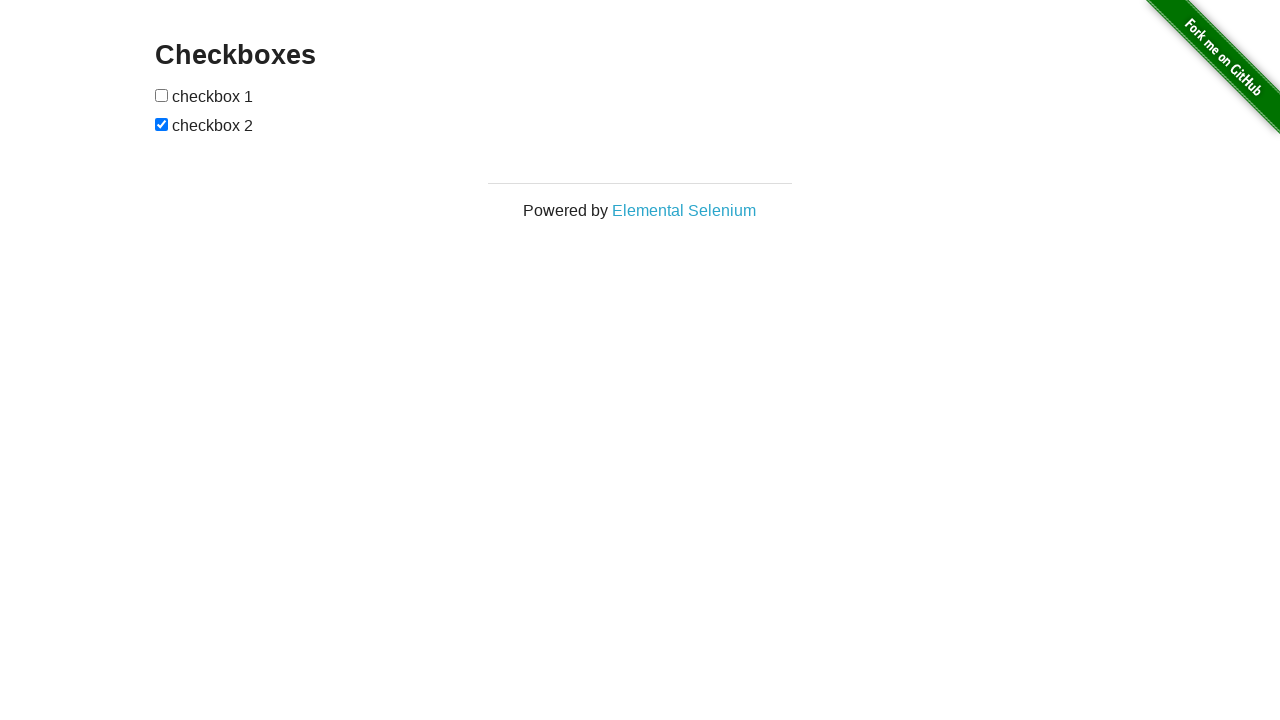

Located the first checkbox element
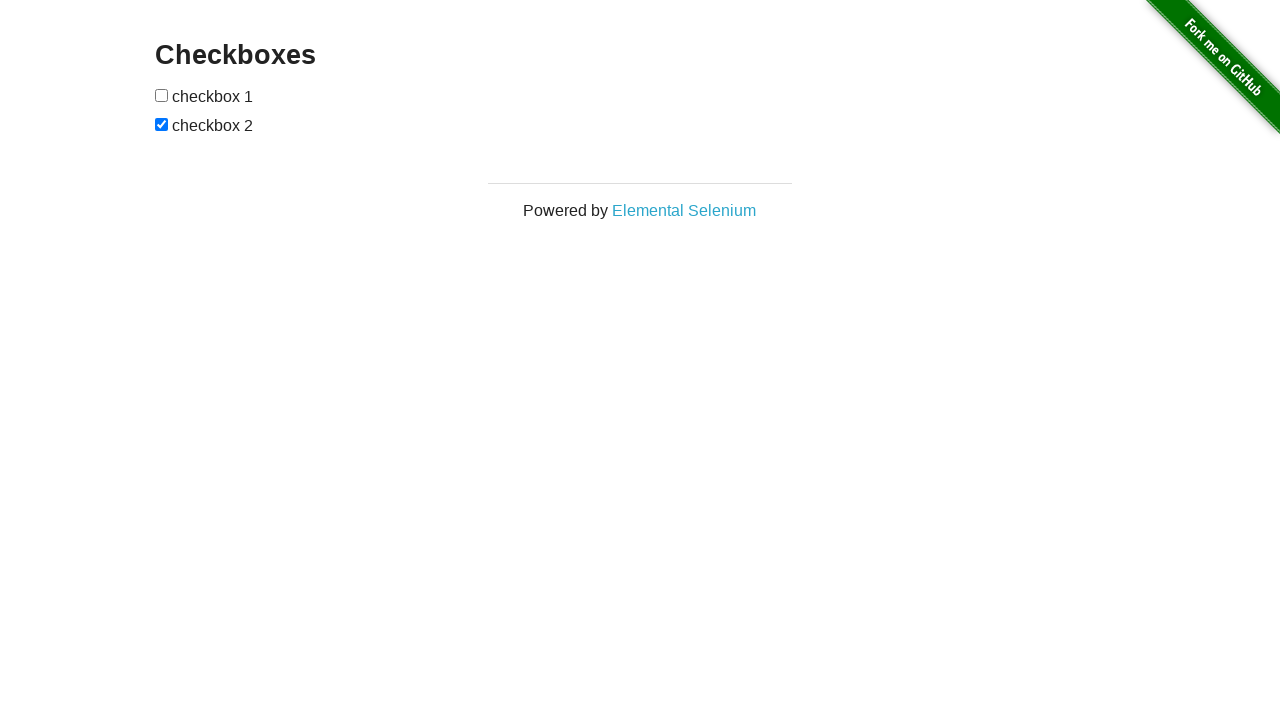

Clicked the first checkbox at (162, 95) on [type=checkbox] >> nth=0
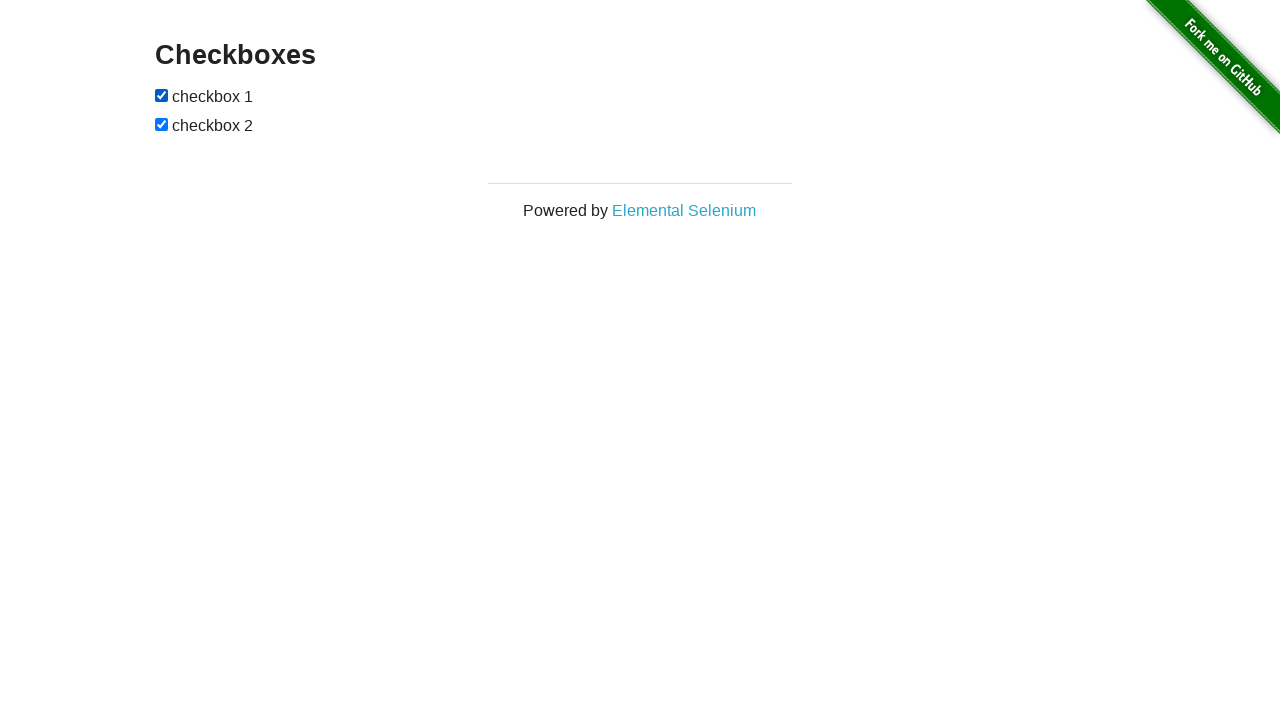

Verified that the first checkbox is checked
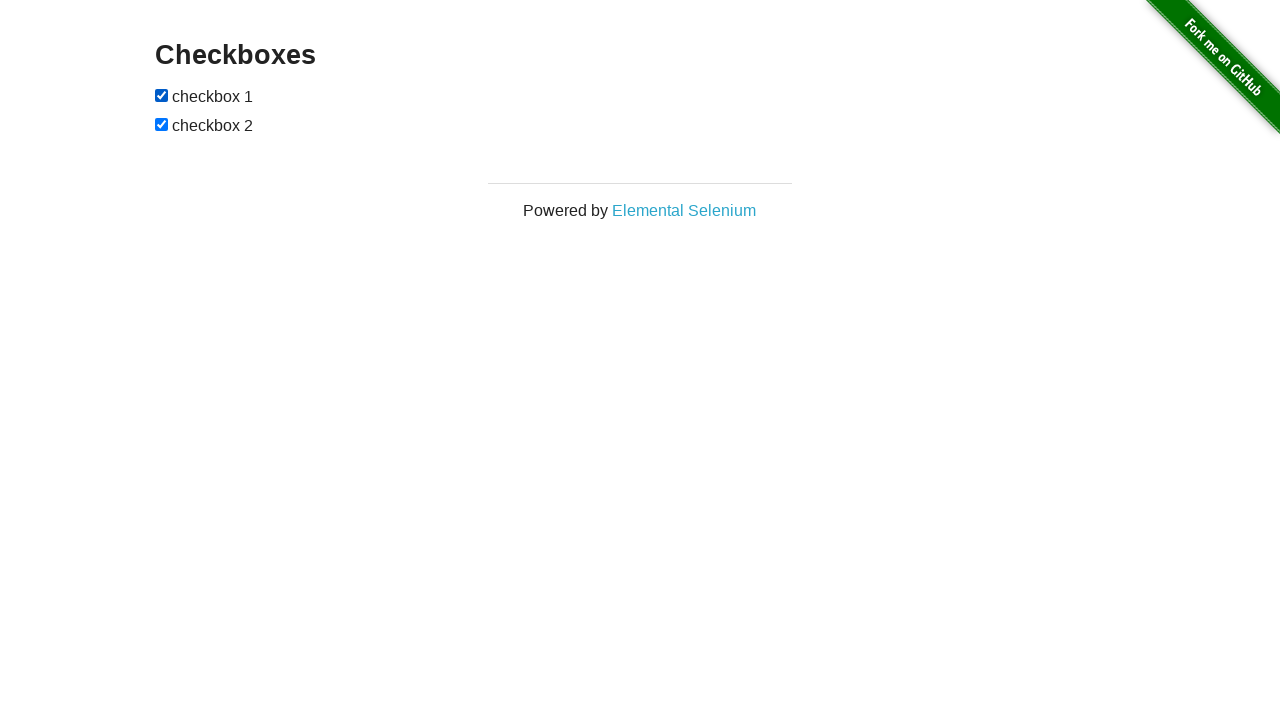

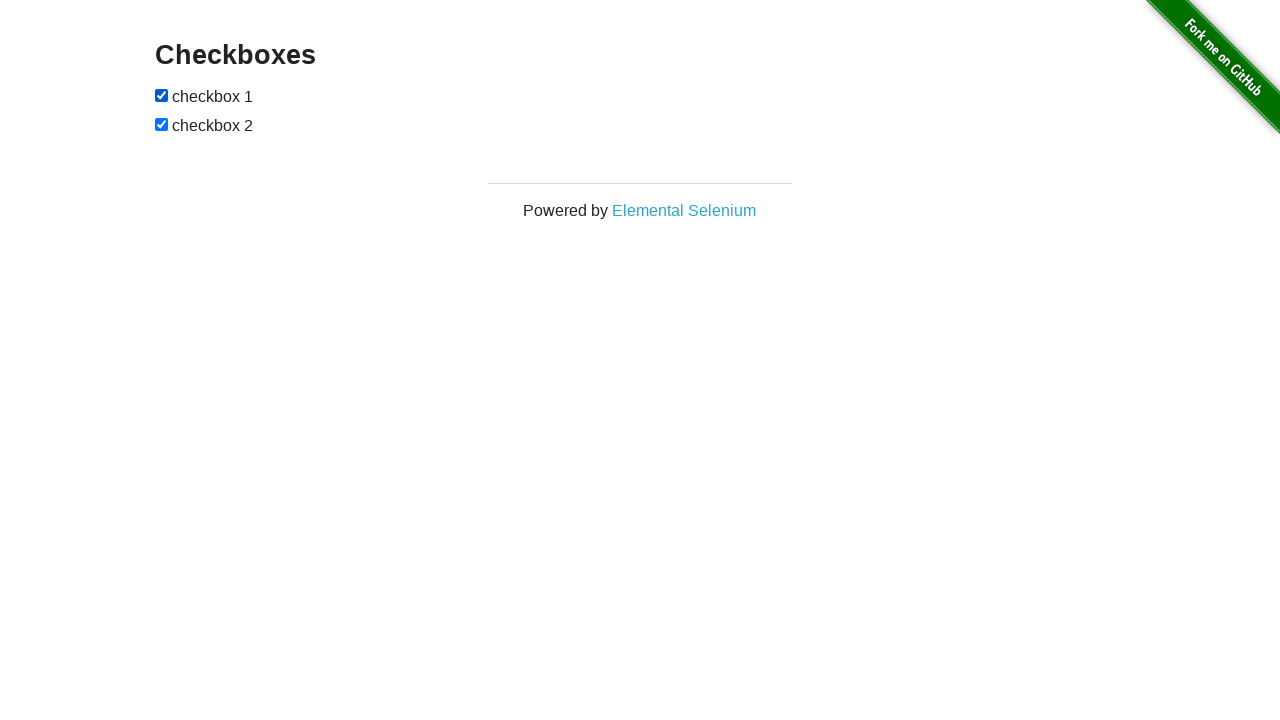